Tests CSS selector locator strategies on a text box form page by finding various form elements using starts-with and contains attribute selectors

Starting URL: https://testek.vn/lab/auto/web-elements/

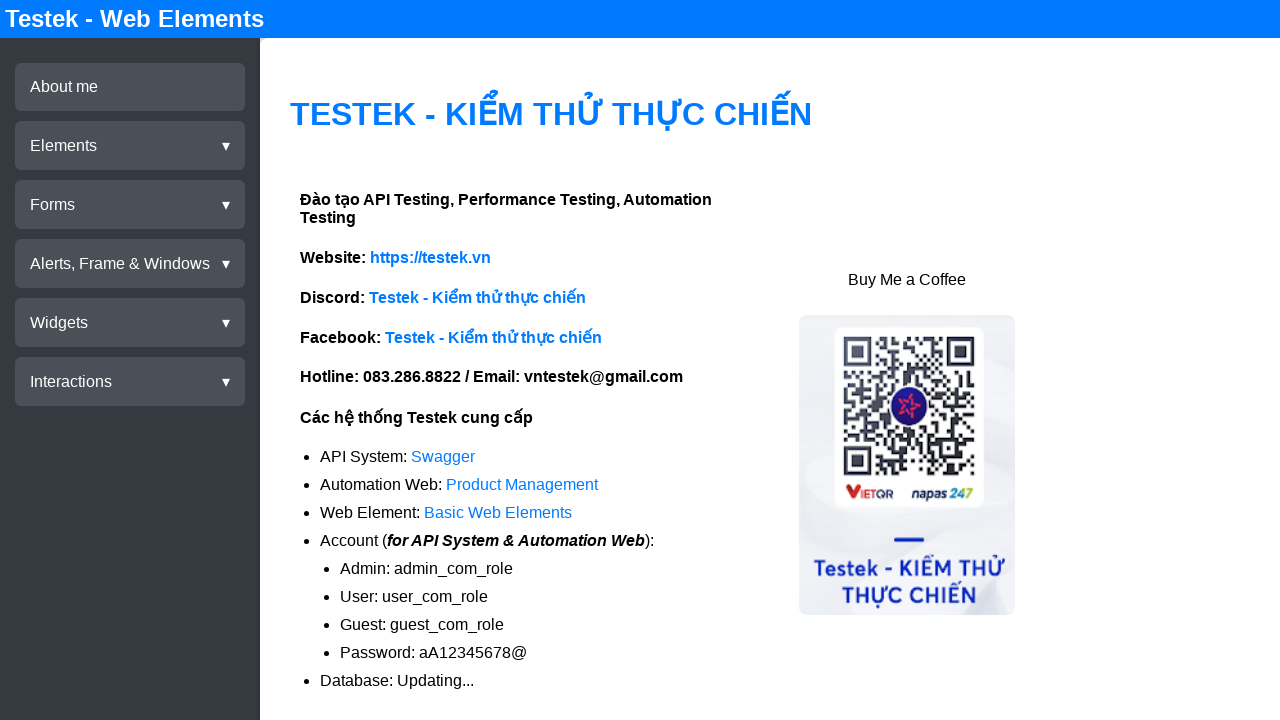

Clicked on Elements menu at (130, 146) on xpath=//div[@test-id='menu-elements']
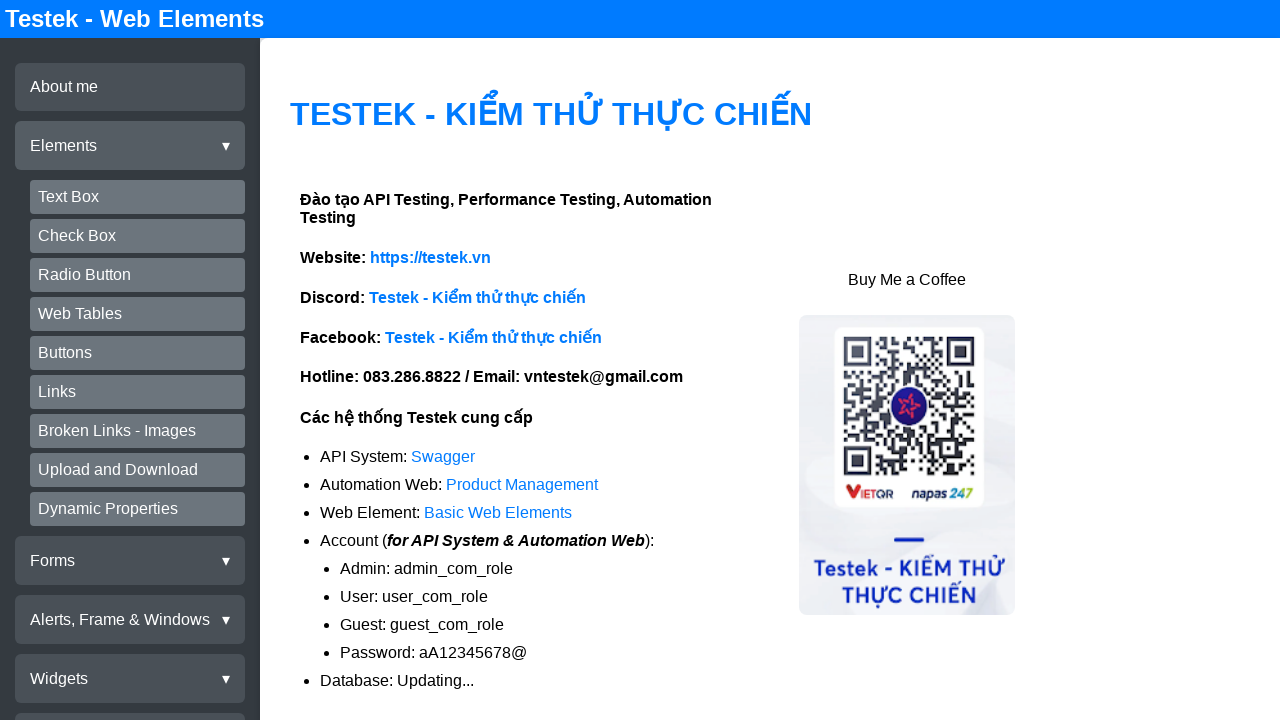

Clicked on Text Box submenu at (138, 197) on xpath=//div[@test-id='submenu-textbox']
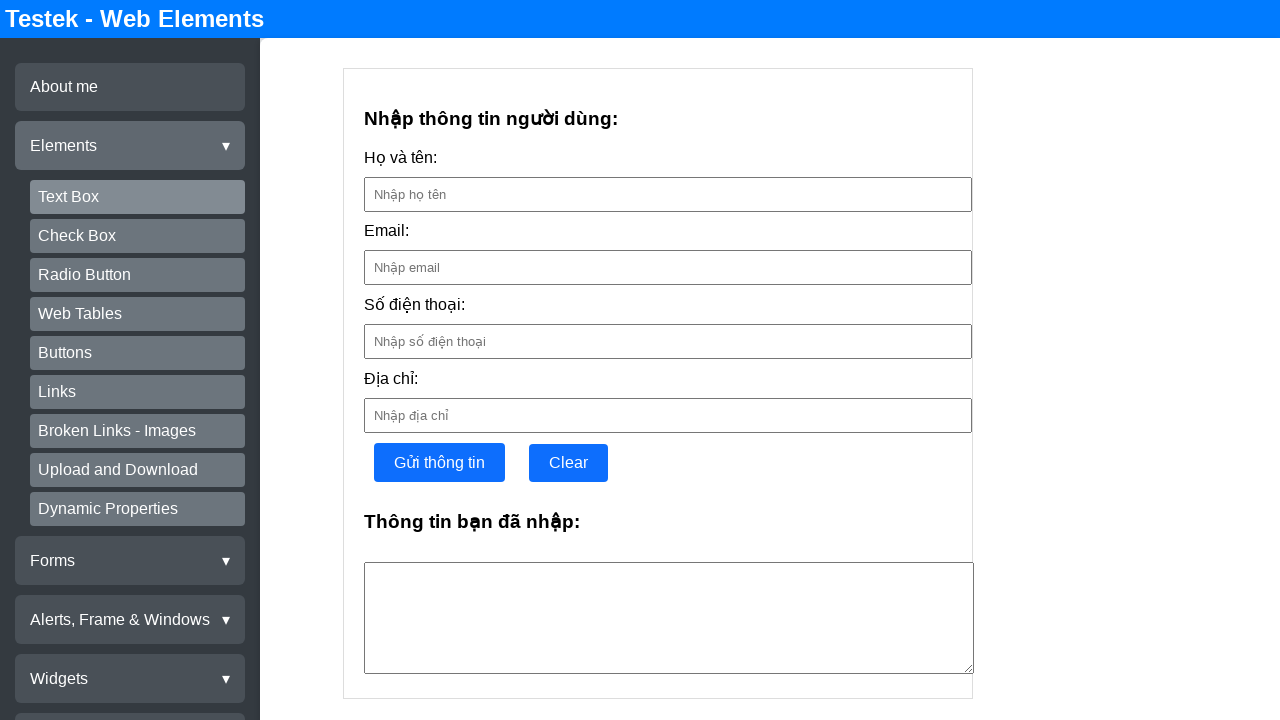

Verified submenu-textbox div exists using starts-with selector
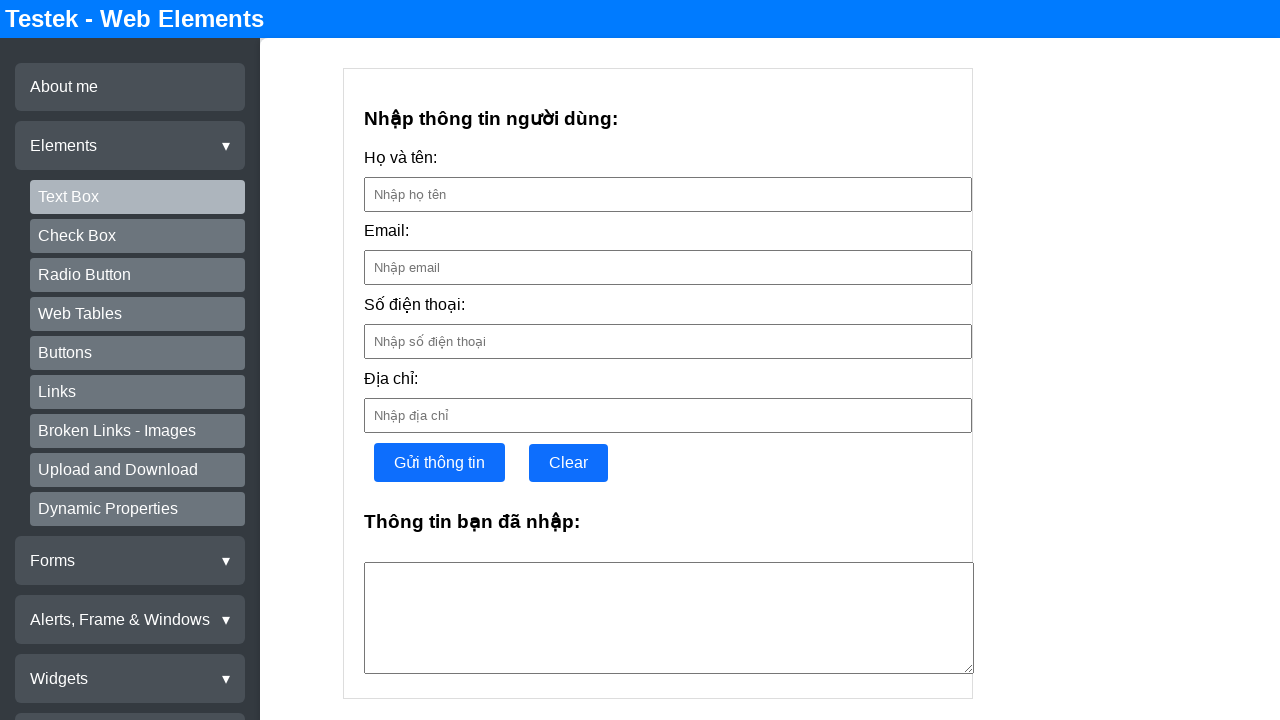

Verified form title h3 exists using contains selector
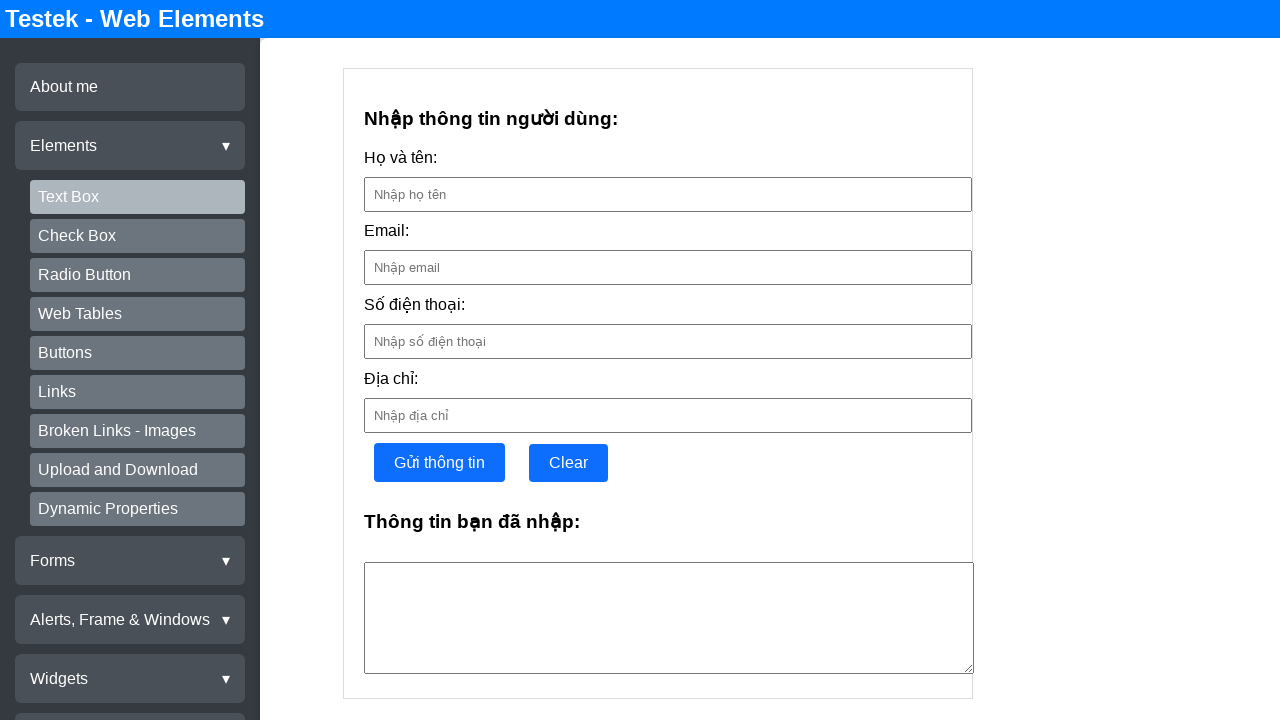

Verified name label exists using contains selector
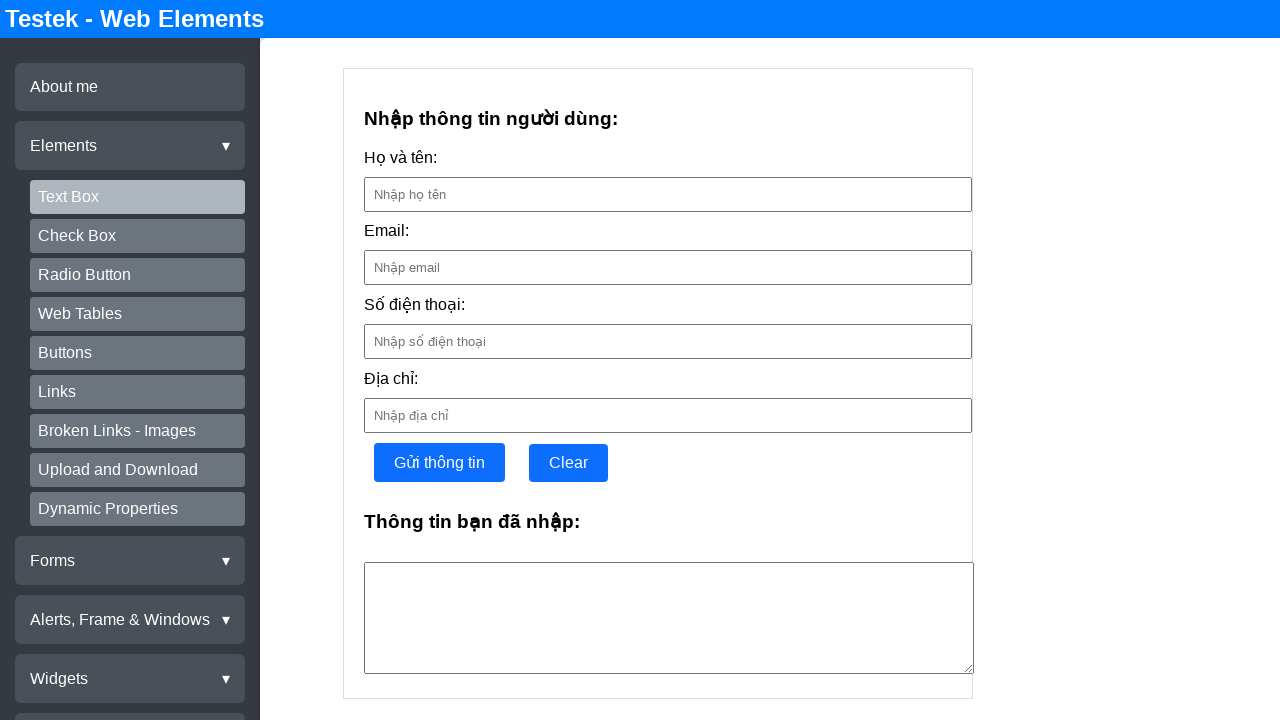

Verified name input exists using placeholder contains selector
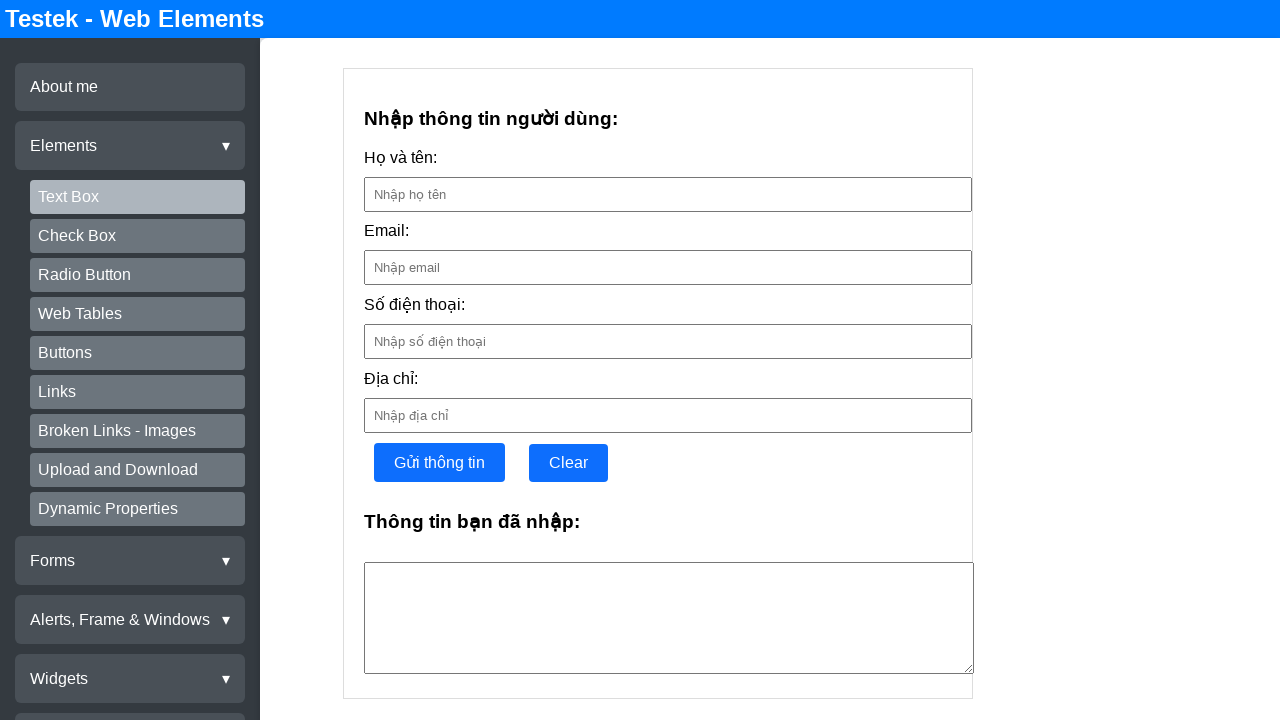

Verified email label exists using contains selector
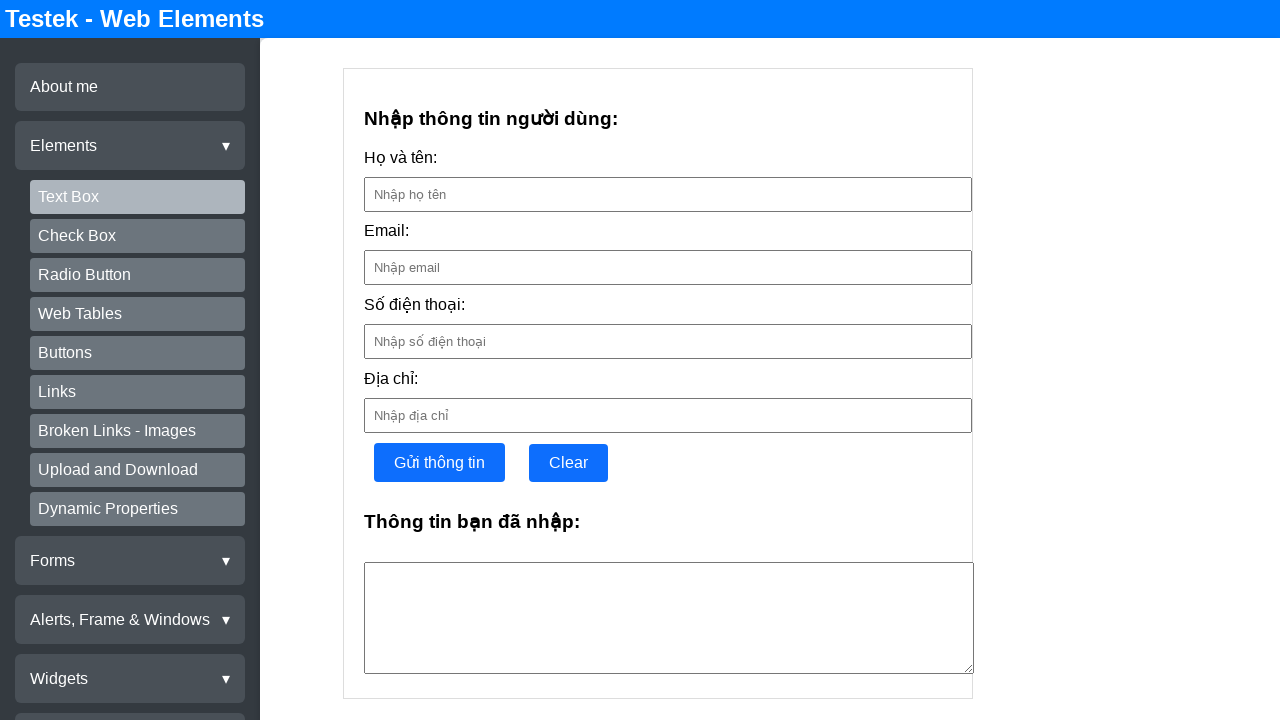

Verified email input exists using contains selector
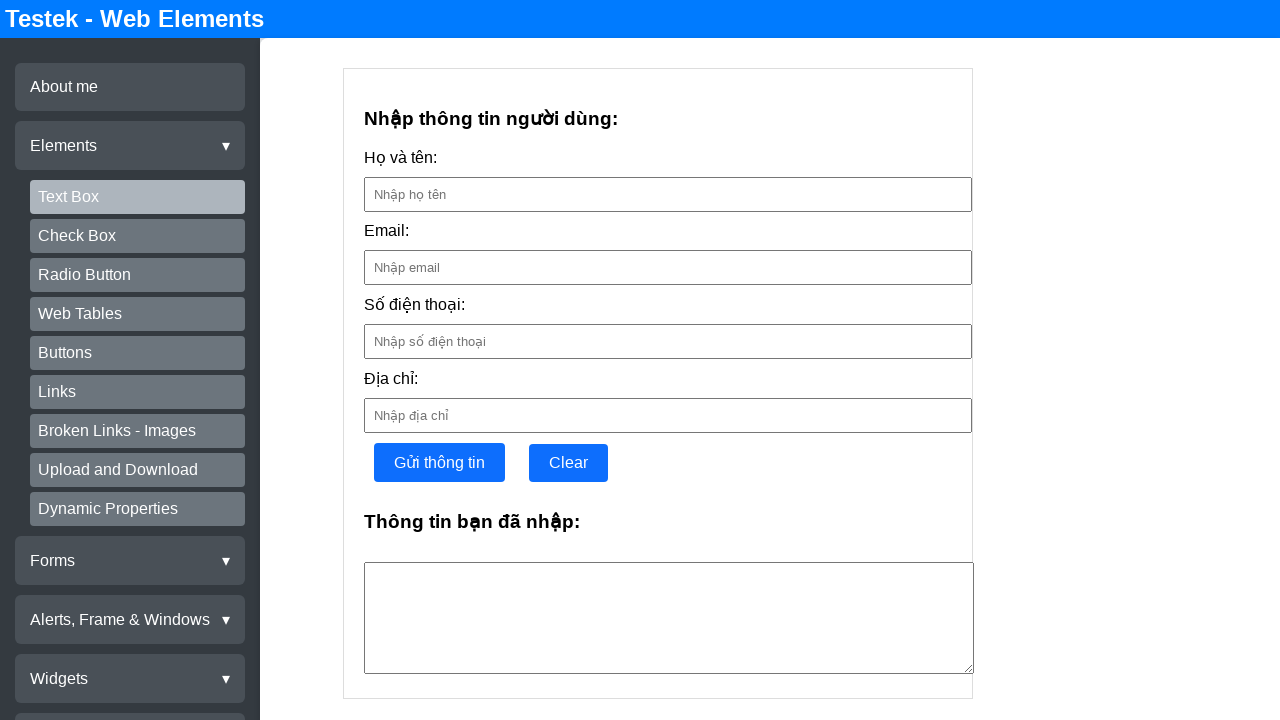

Verified phone label exists using contains selector
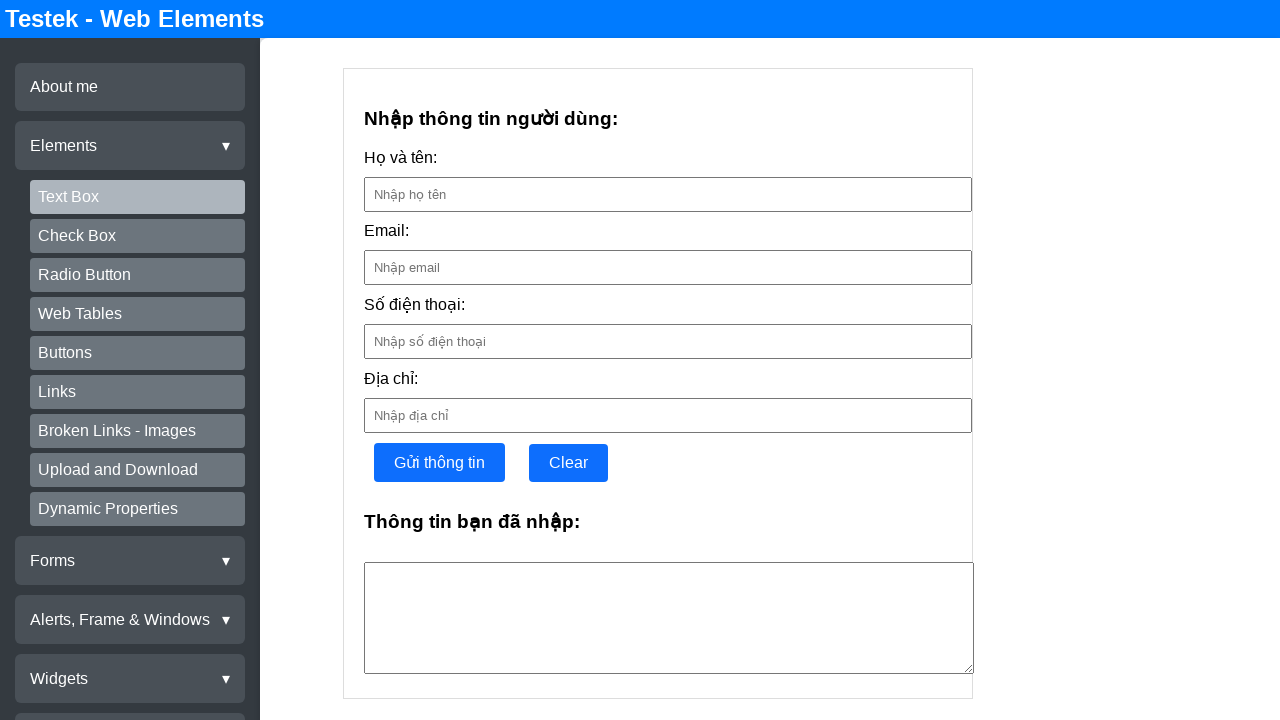

Verified phone input exists using contains selector
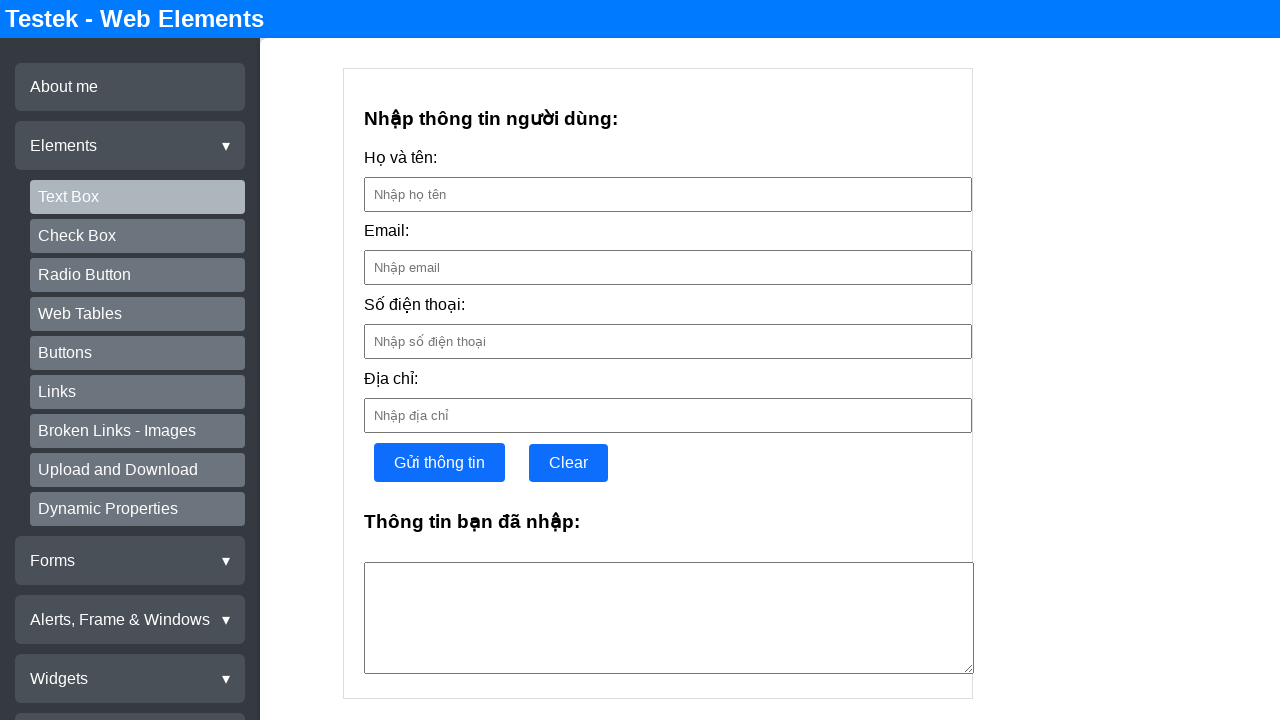

Verified address label exists using contains selector
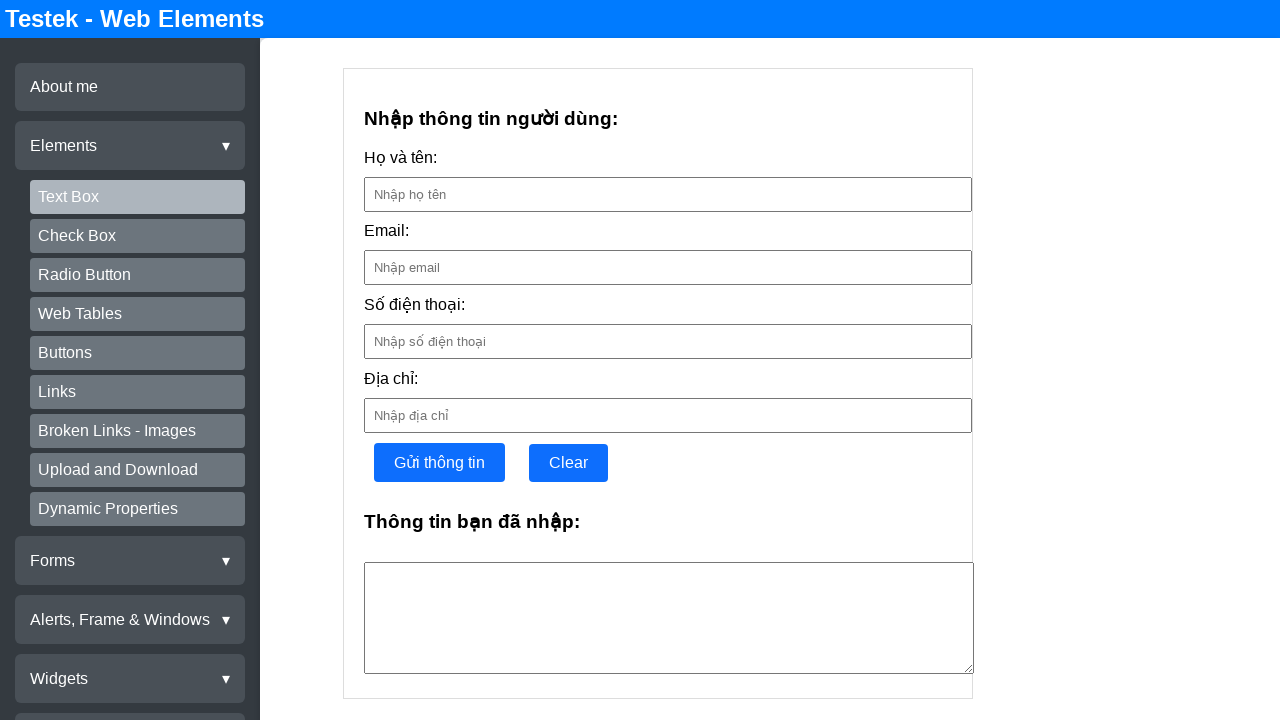

Verified address input exists using contains selector
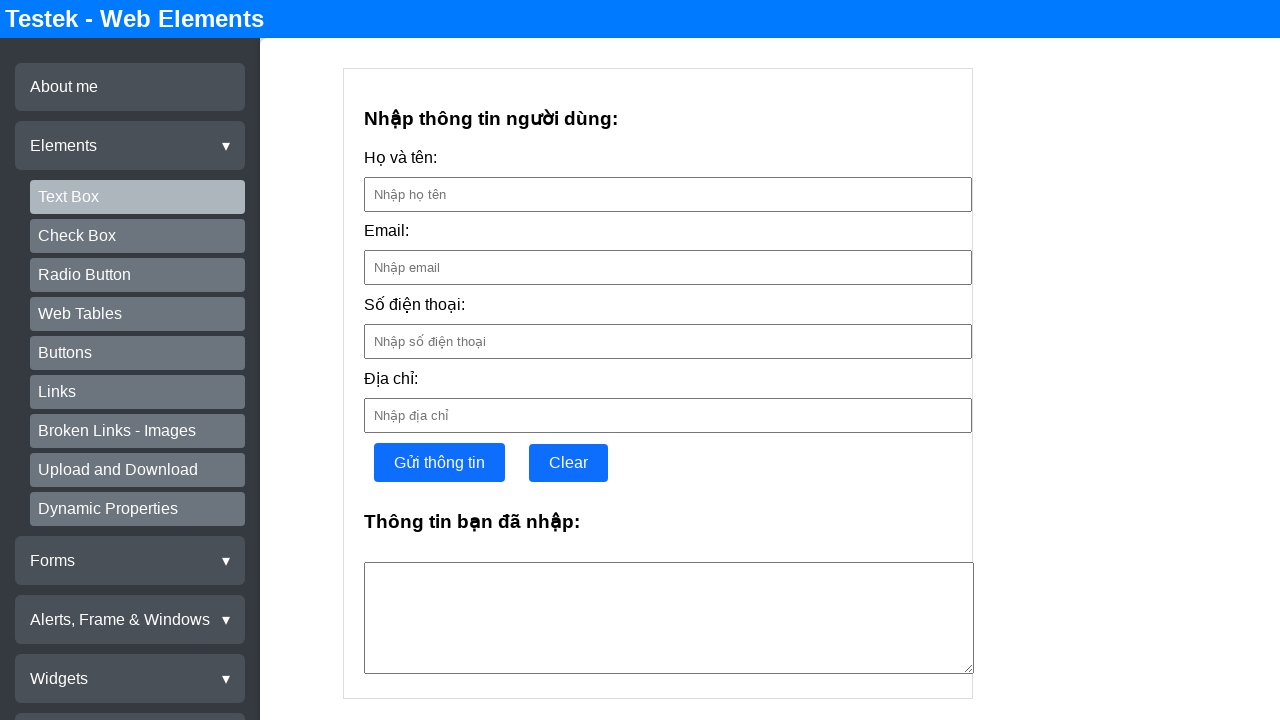

Verified submit button exists using contains selector
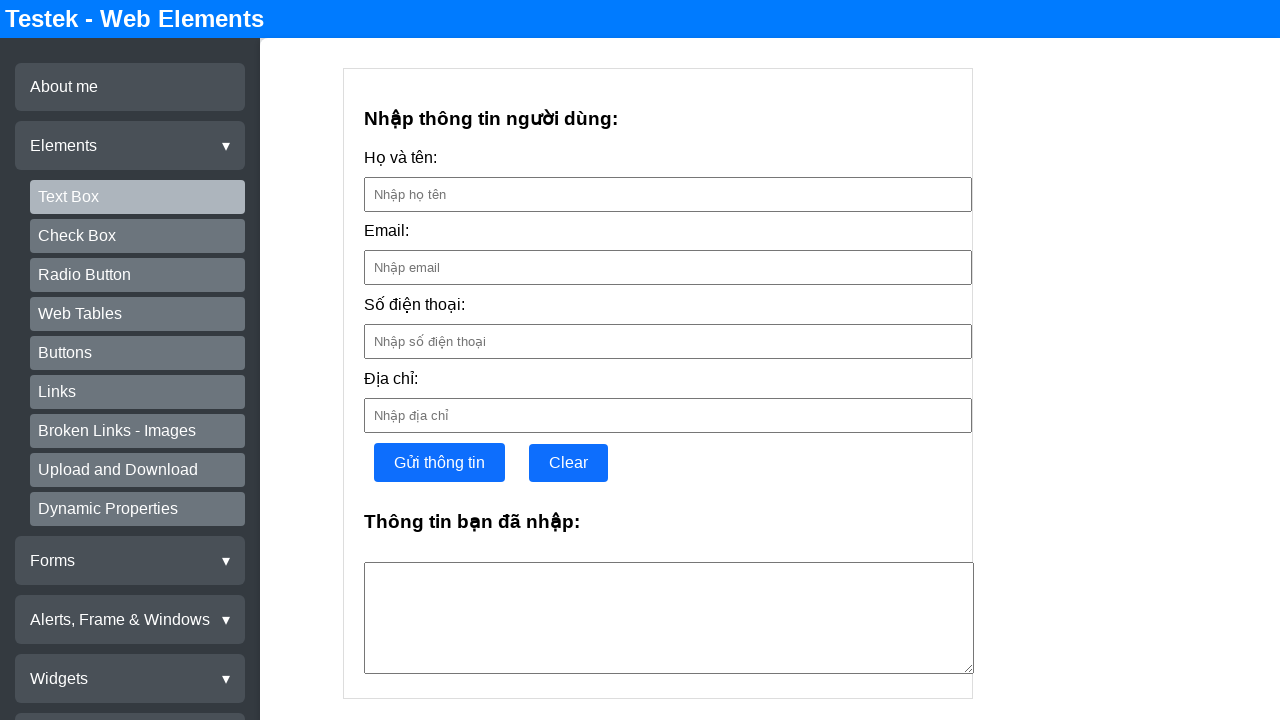

Verified reset button exists using contains selector
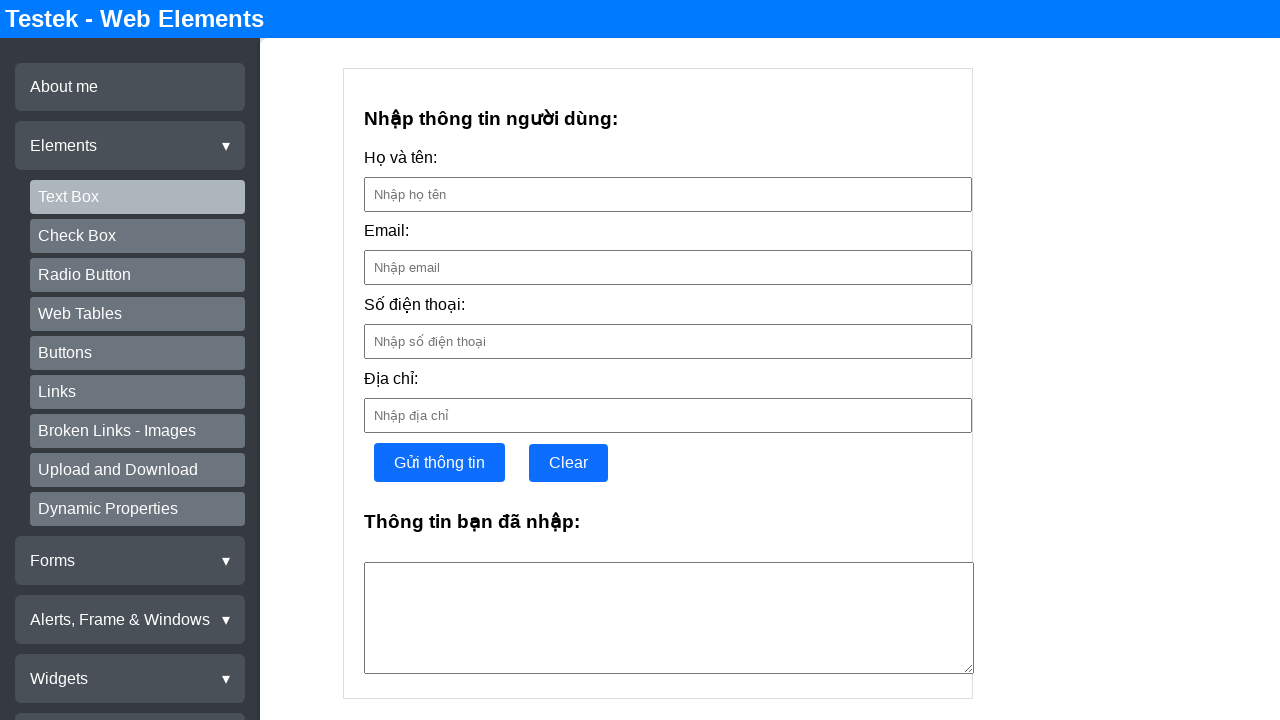

Verified output title exists using contains selector
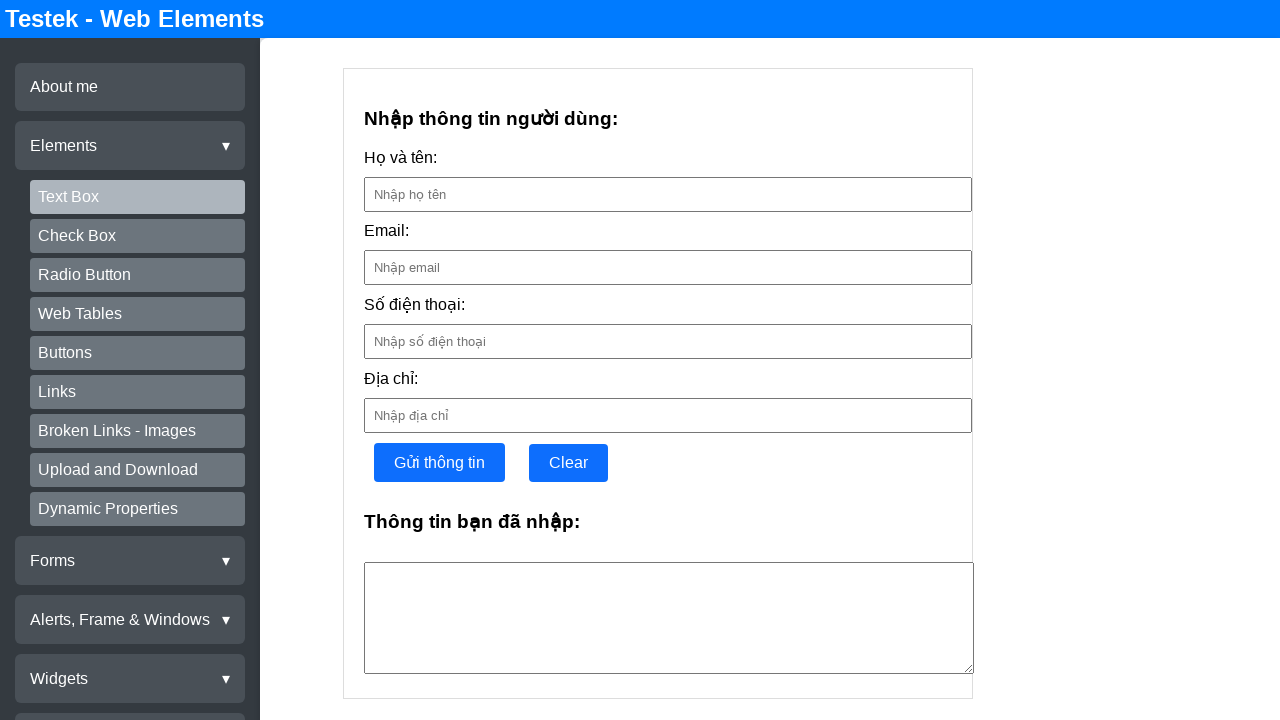

Verified form textarea exists using contains selector
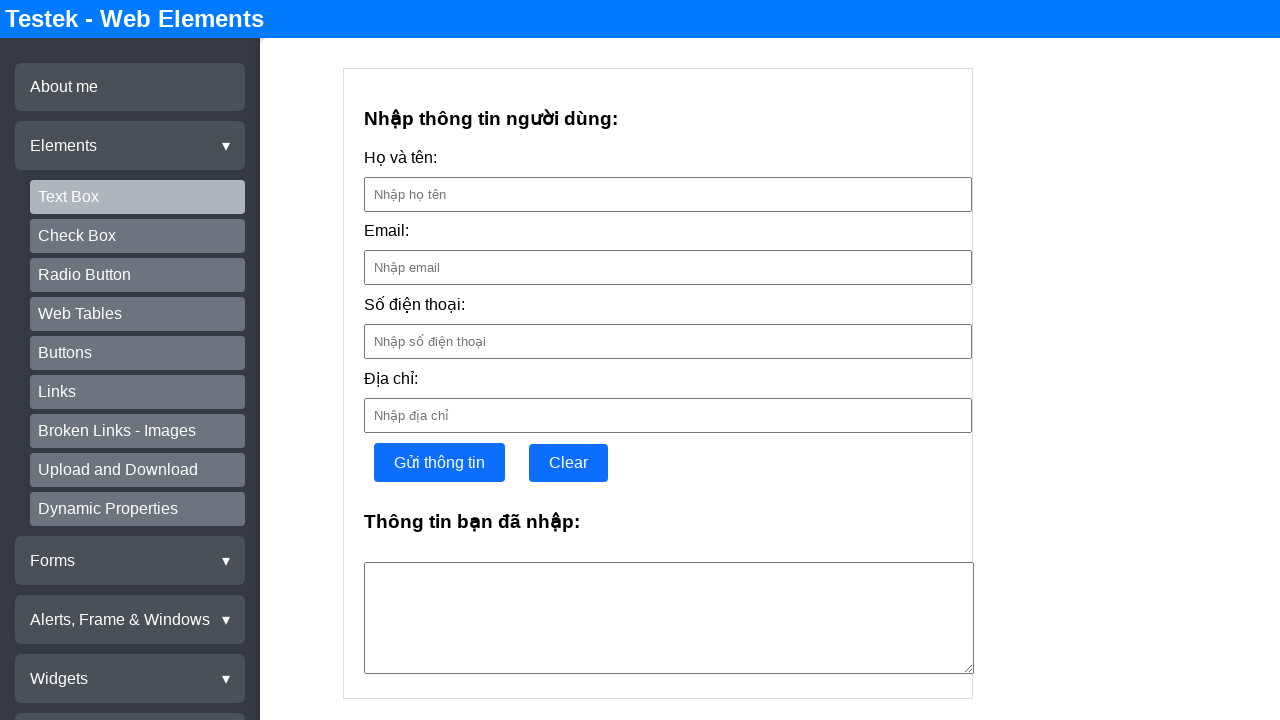

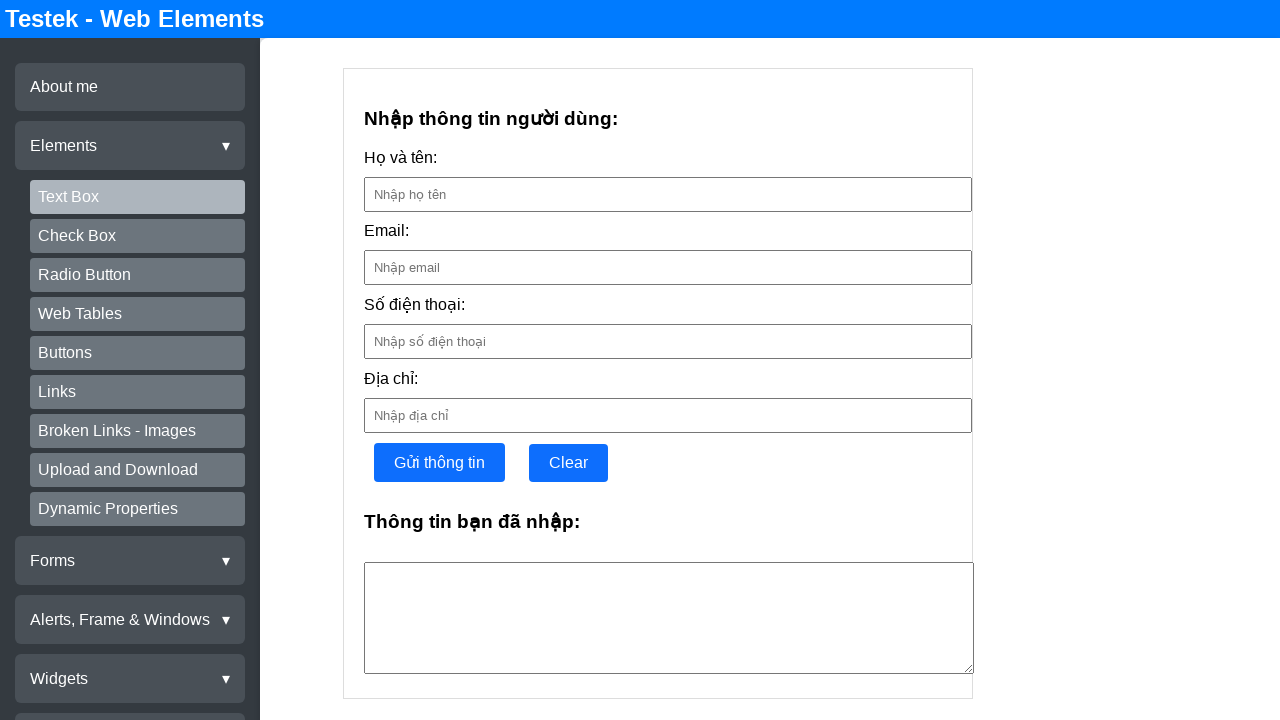